Tests basic browser window management and navigation controls by setting the browser to fullscreen mode and performing refresh, forward, and back navigation actions on a demo registration page.

Starting URL: https://demo.automationtesting.in/Register.html

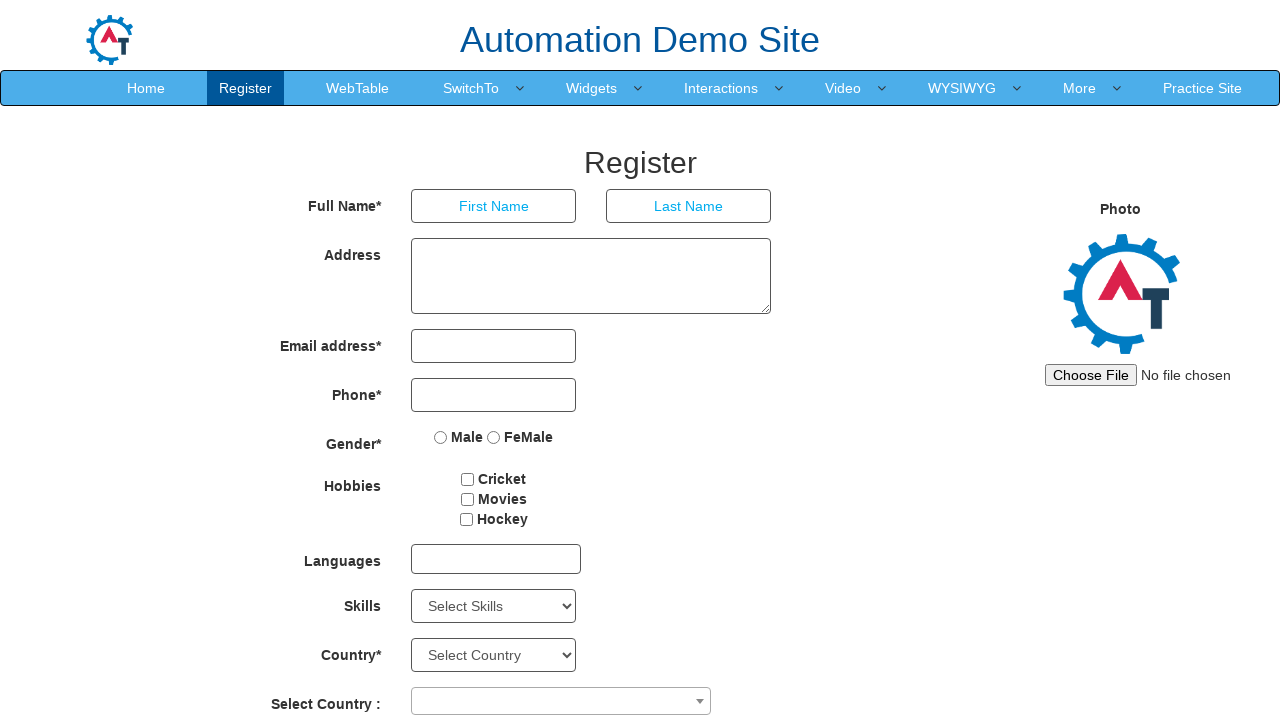

Set viewport size to 1920x1080 fullscreen mode
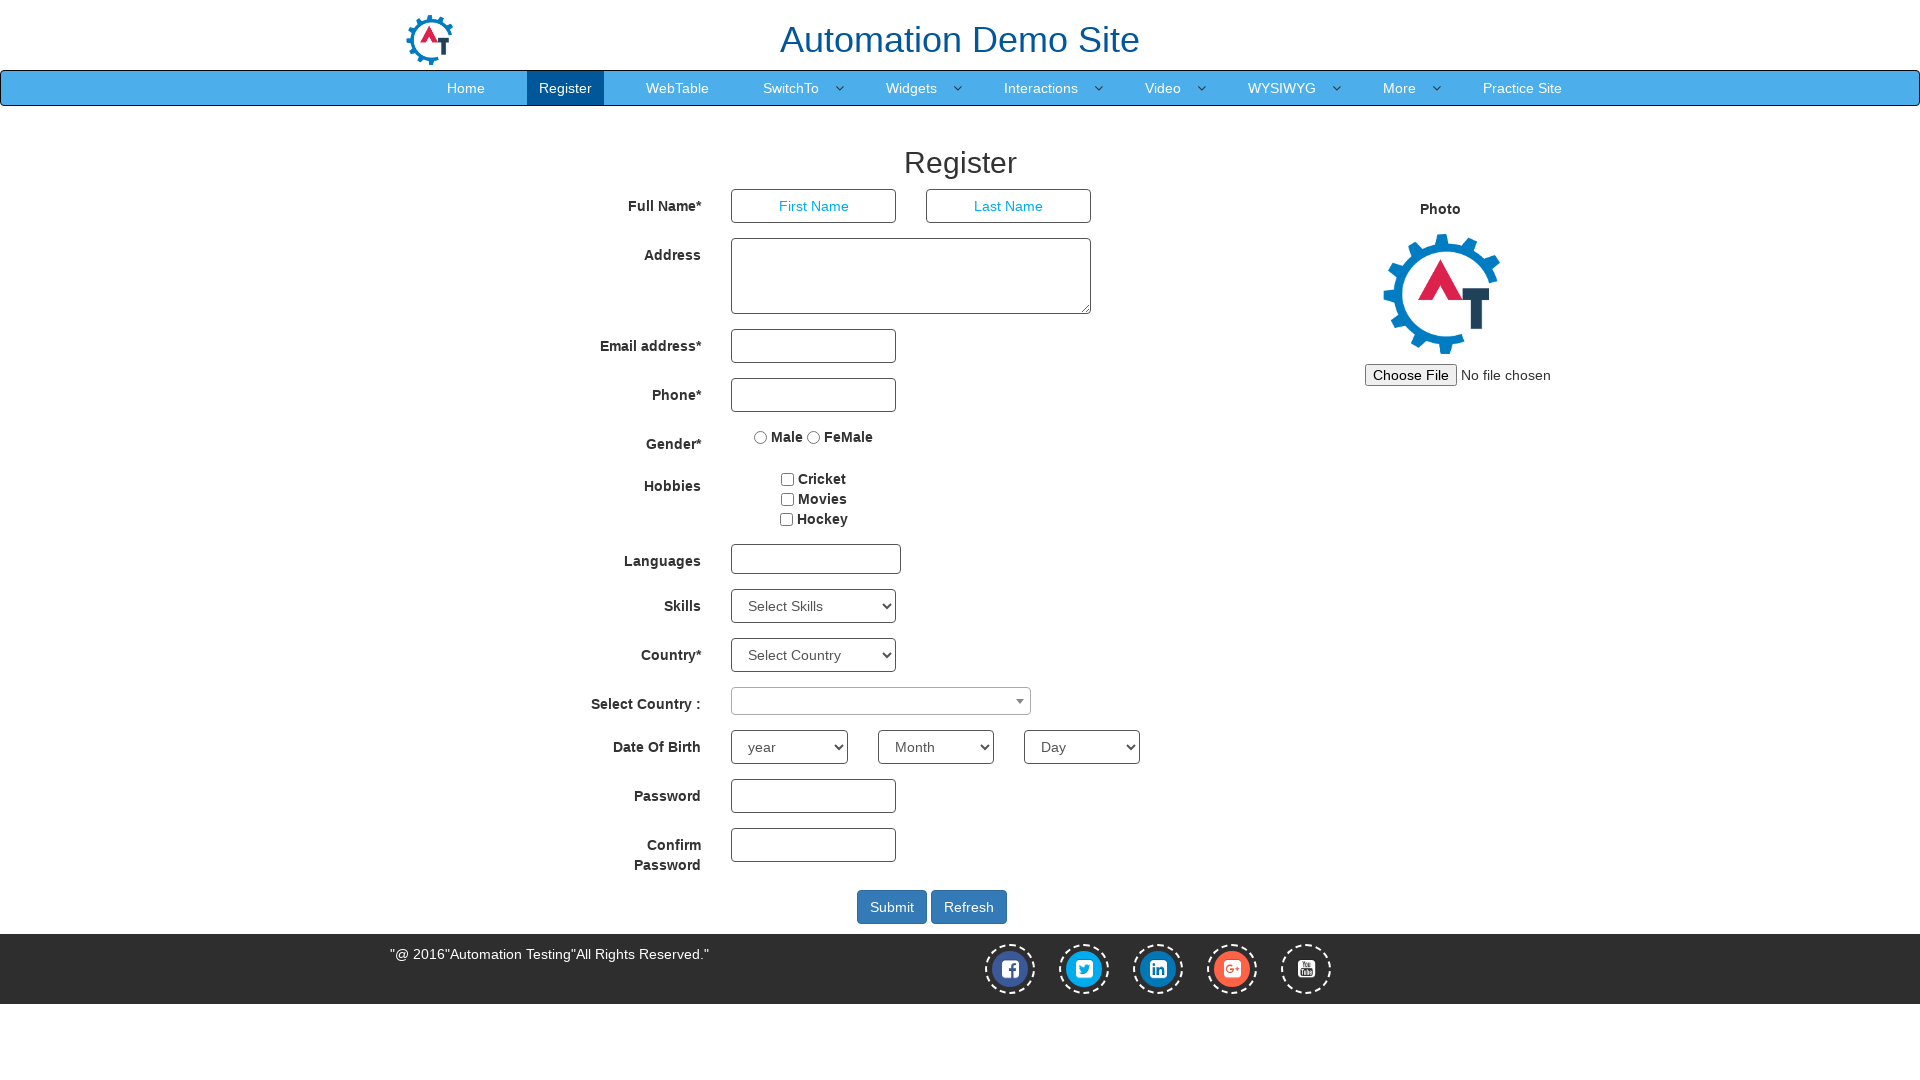

Refreshed the registration page
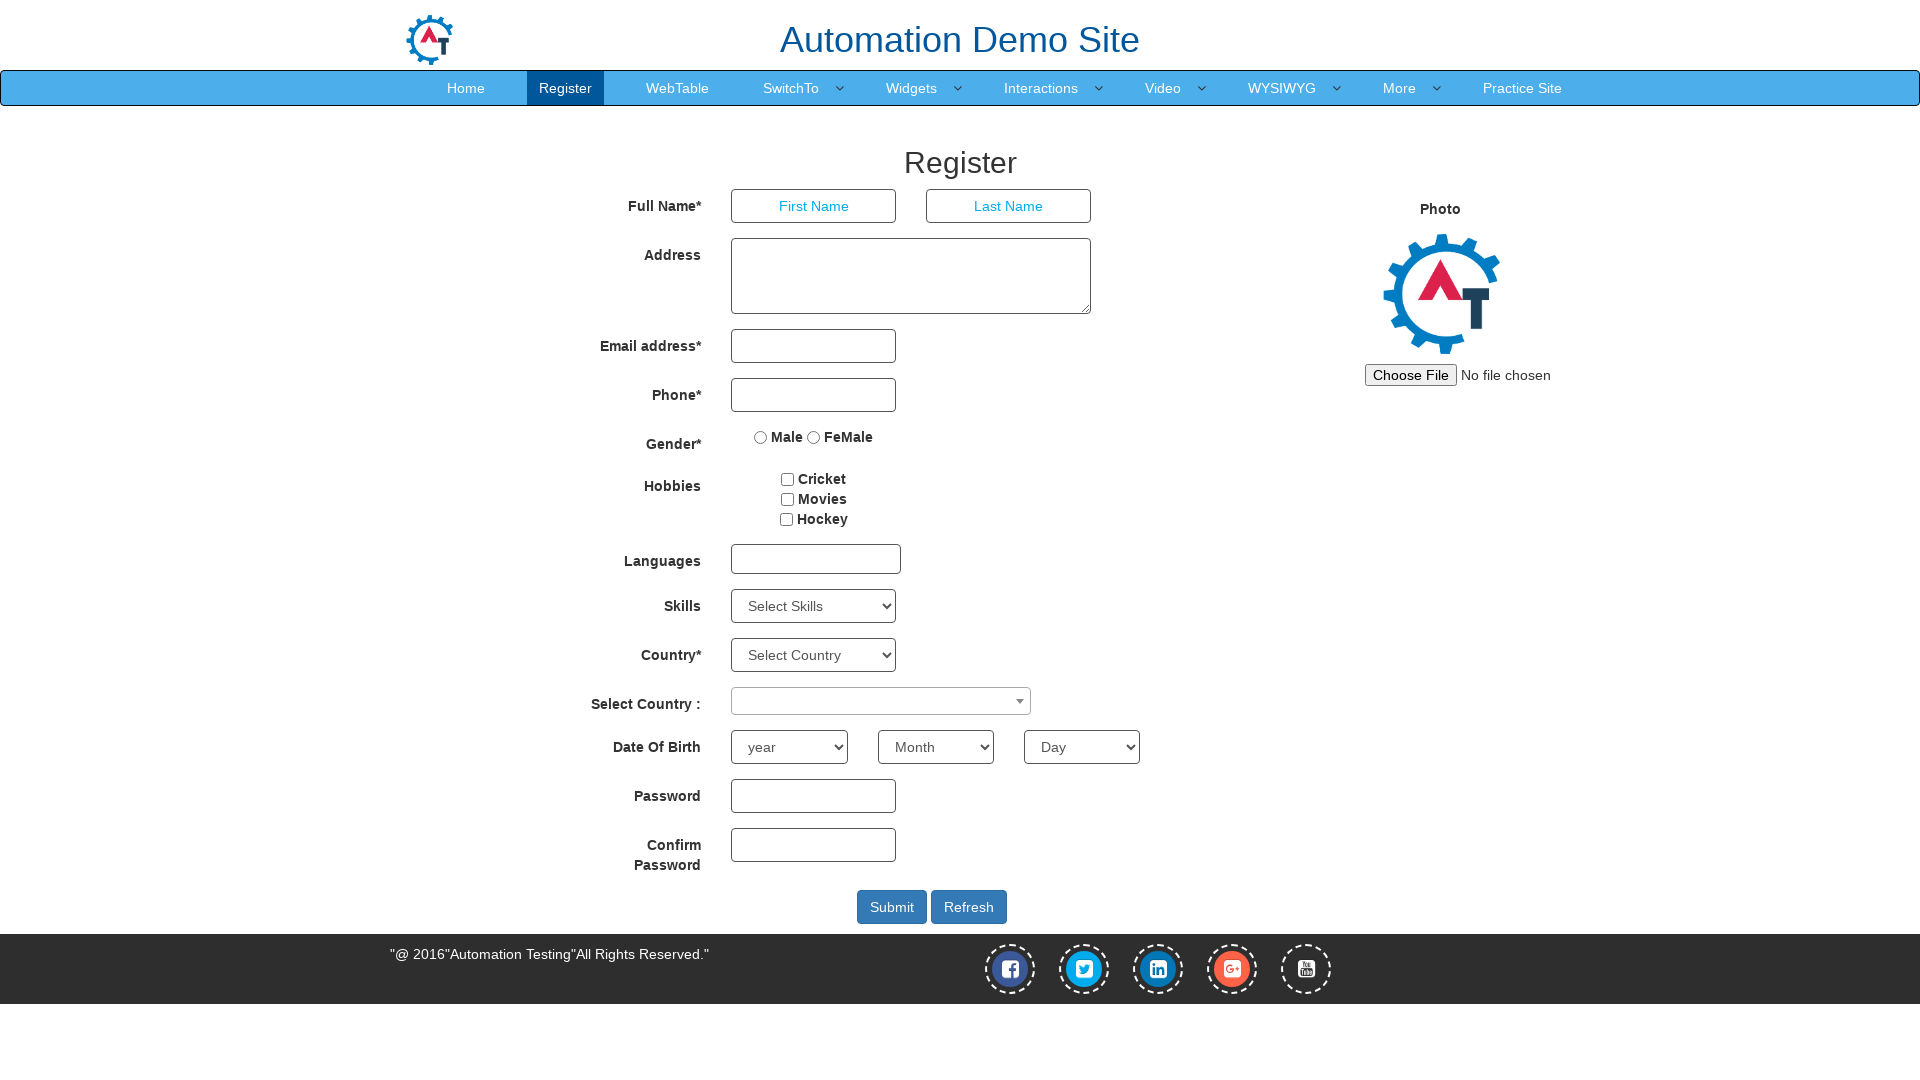

Attempted to navigate forward (no forward history available)
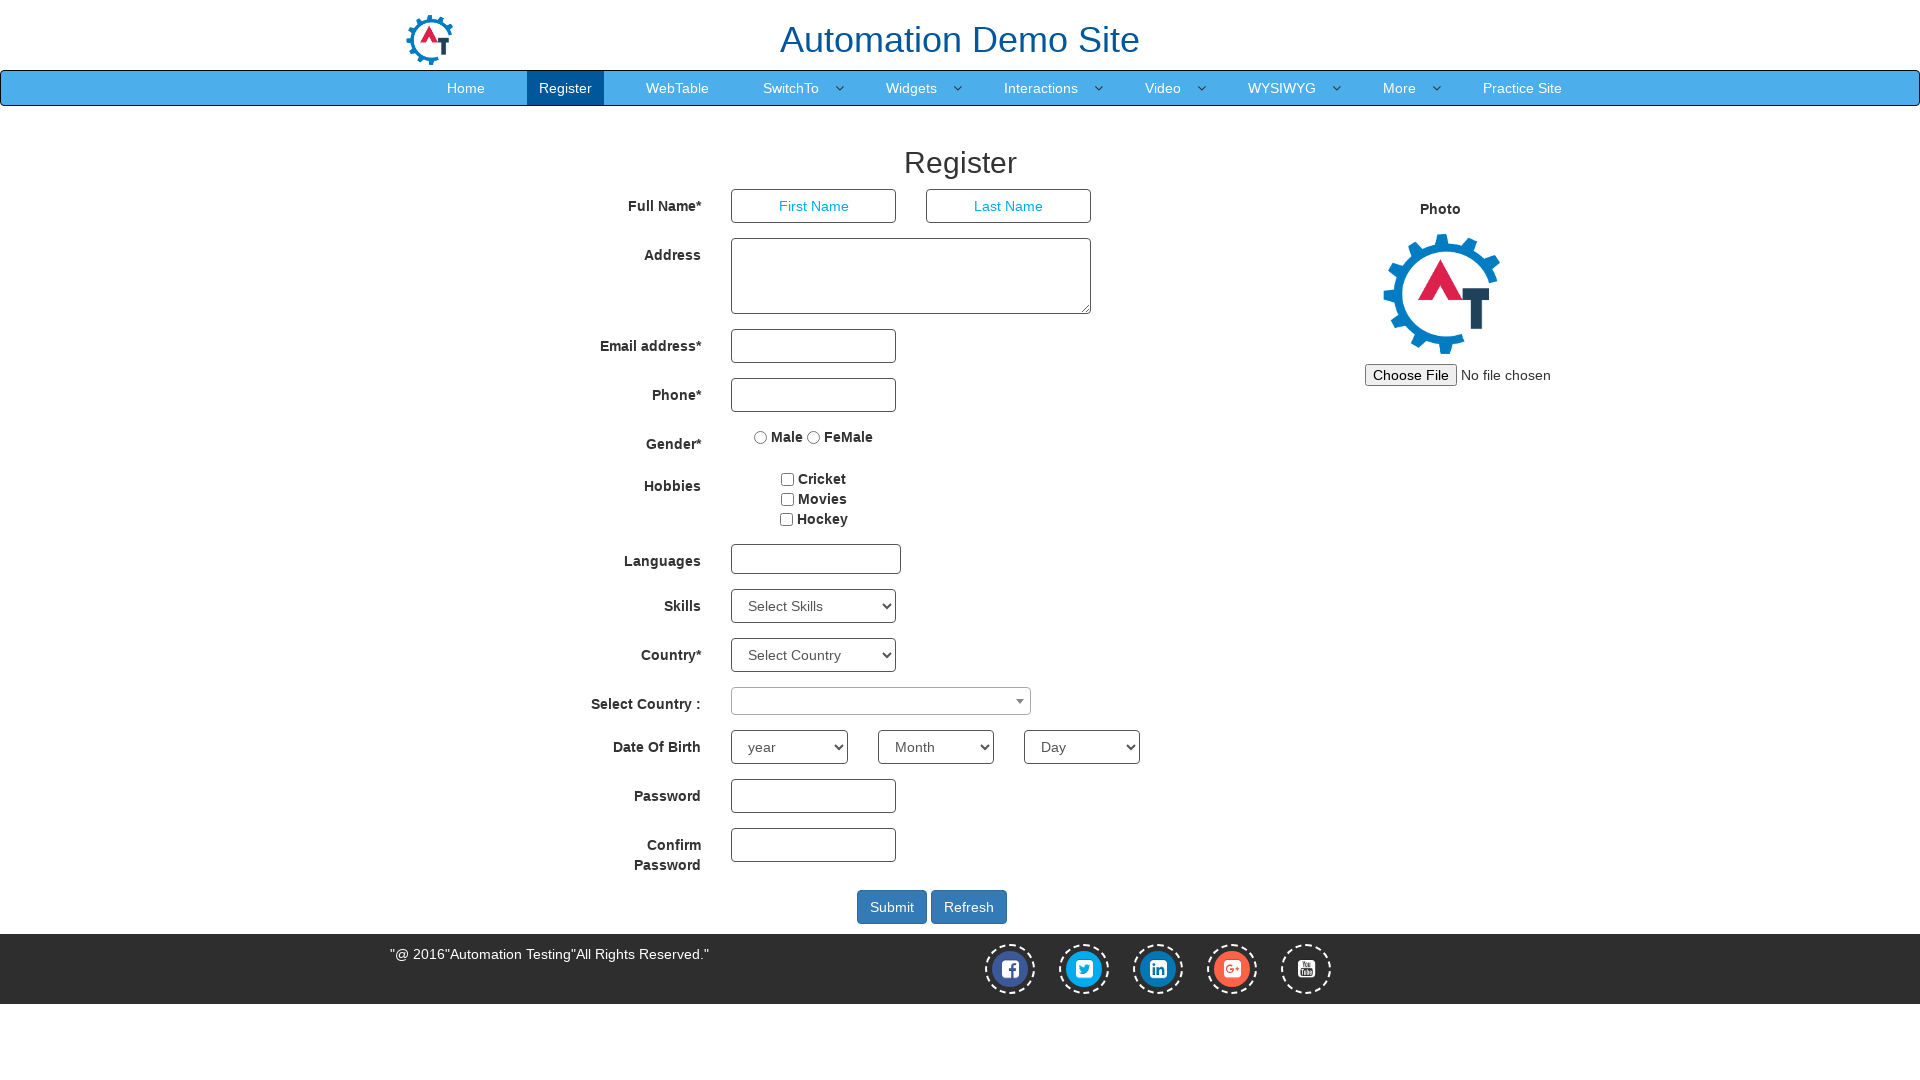

Attempted to navigate back (no back history available after refresh)
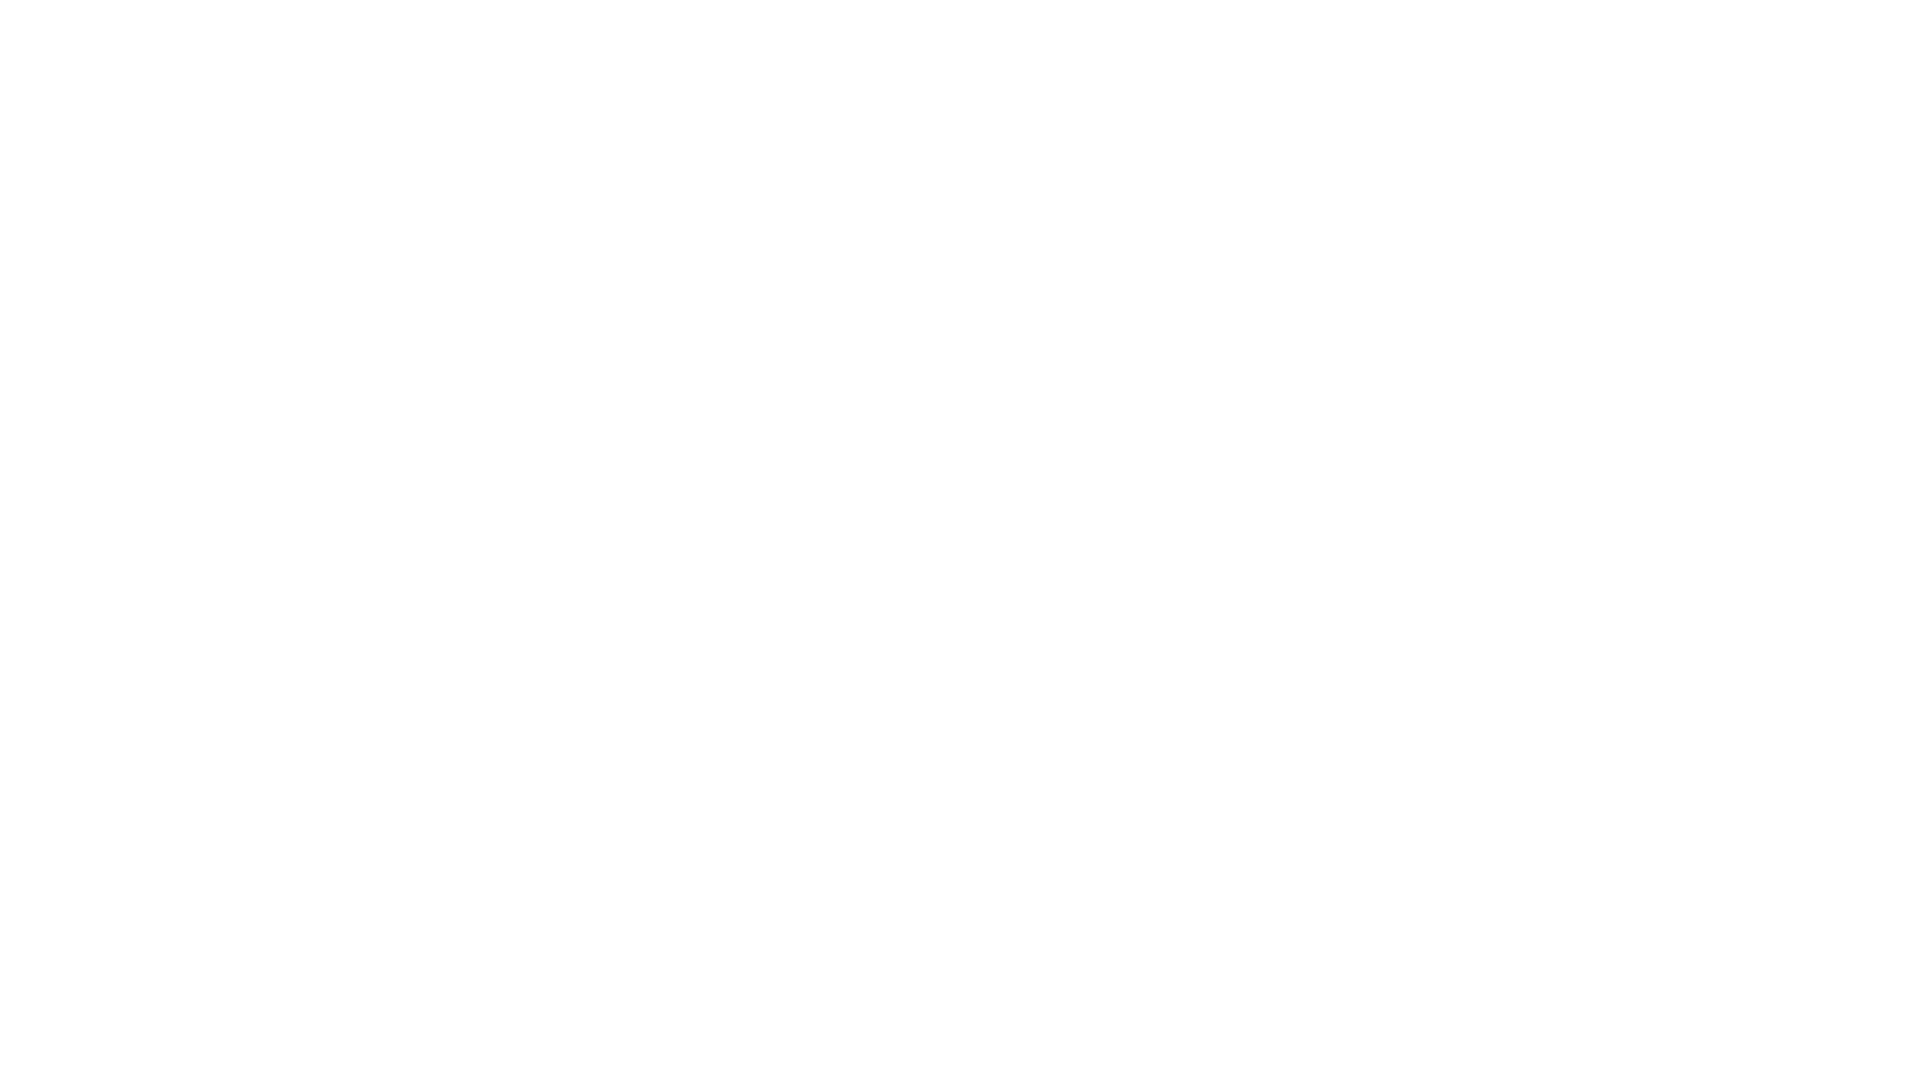

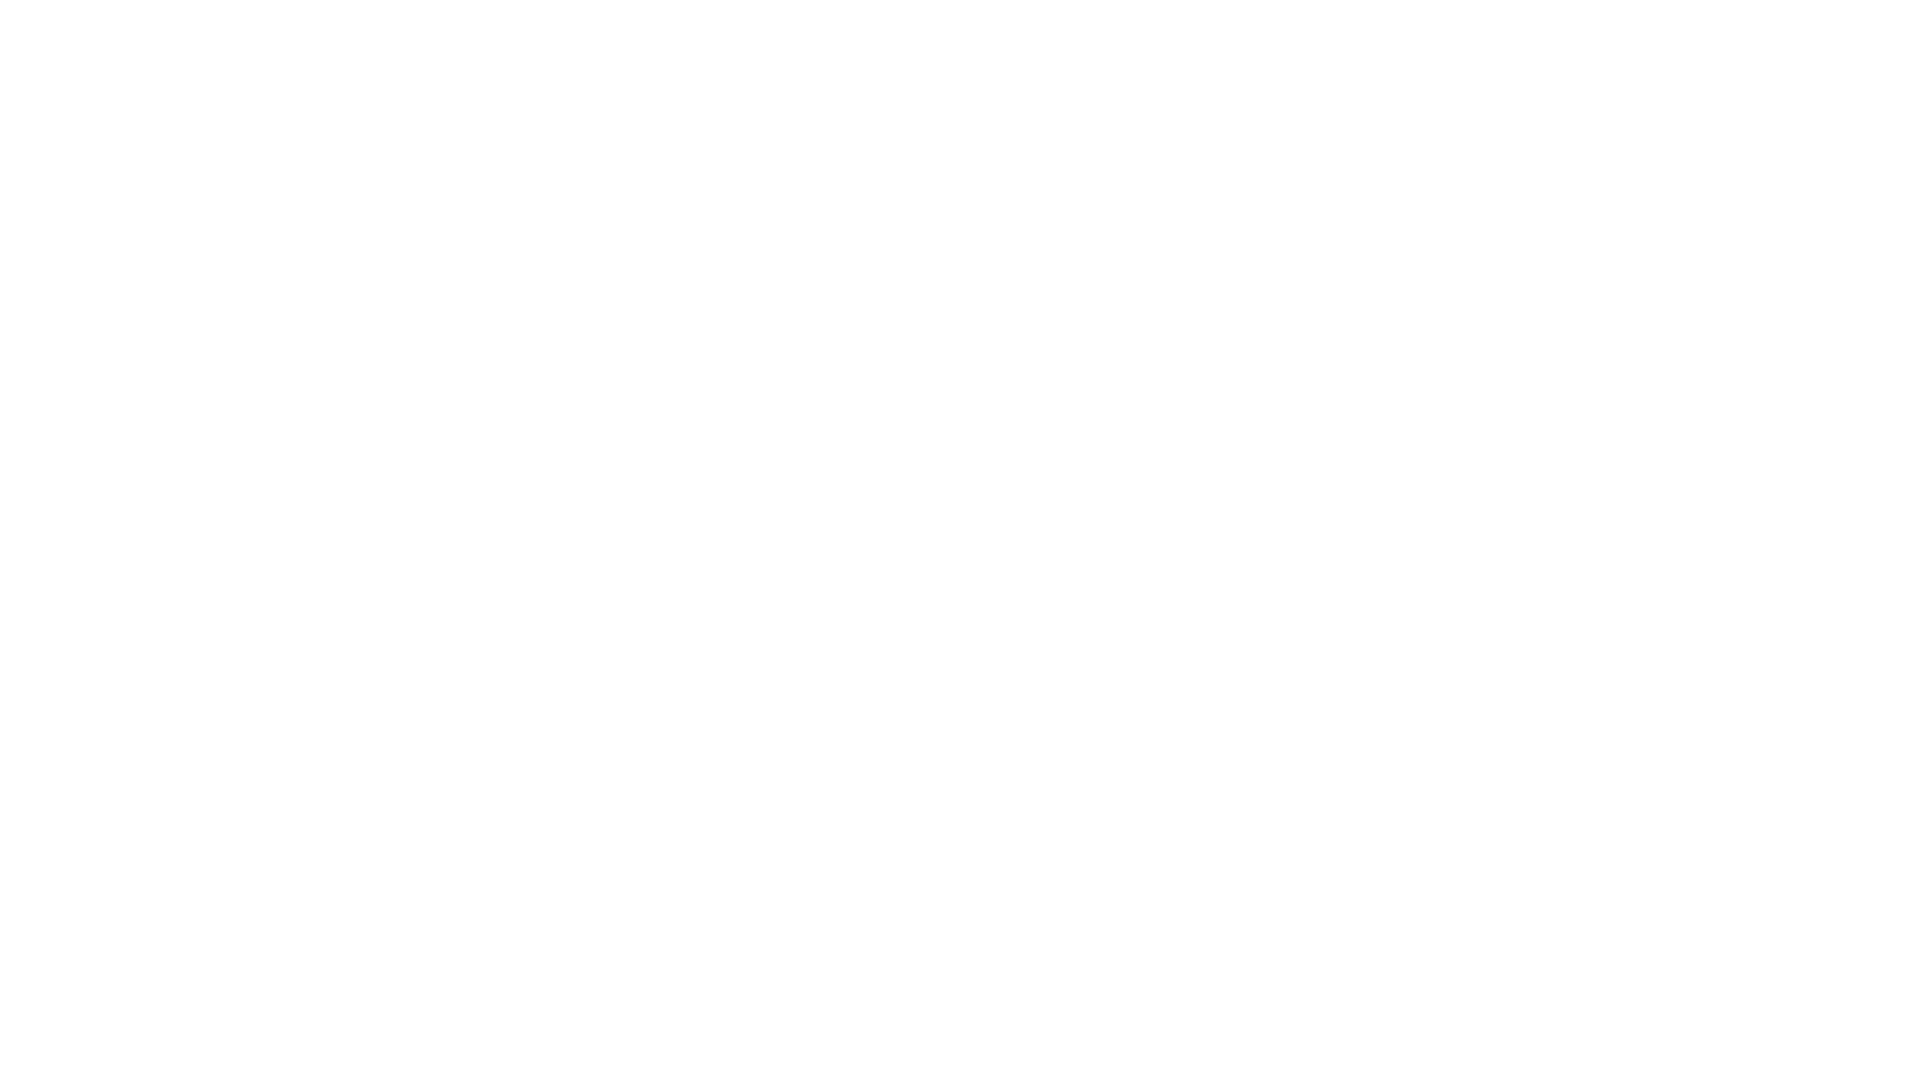